Navigates to an automation practice page and verifies that footer links are present and accessible

Starting URL: https://www.rahulshettyacademy.com/AutomationPractice/

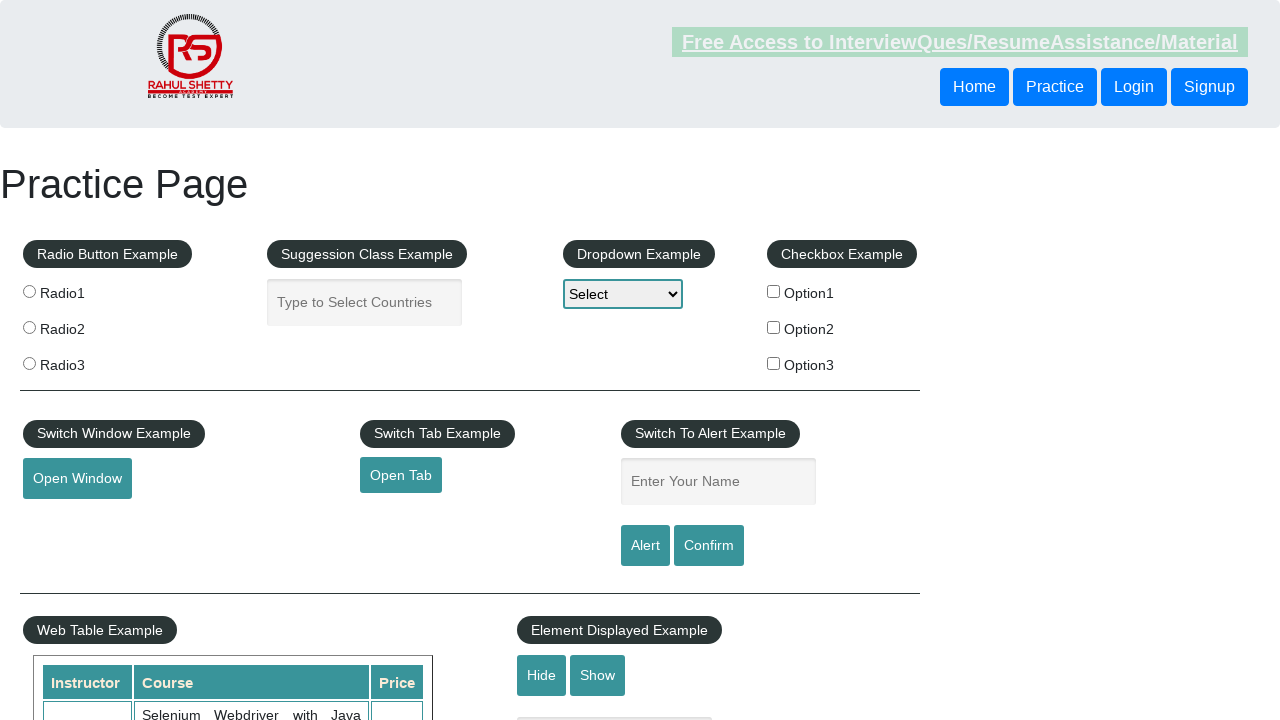

Waited for soapui link to load
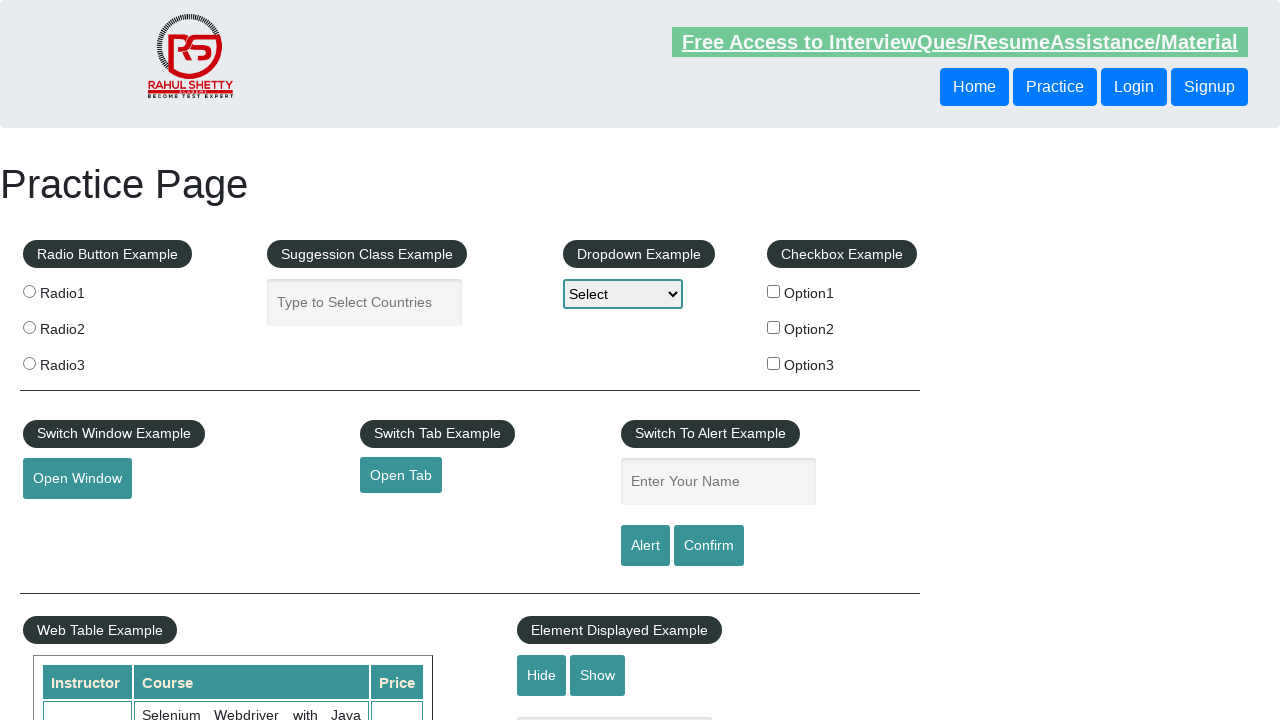

Retrieved all footer links from the page
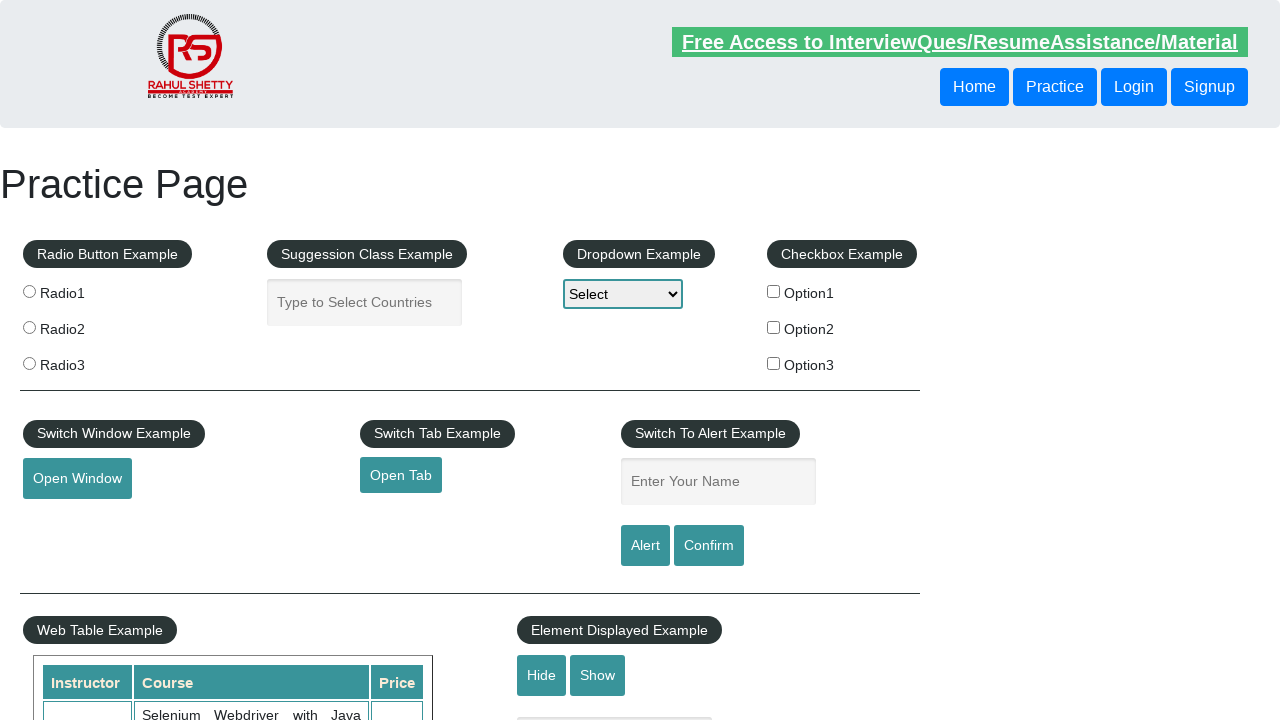

Verified that 20 footer links are present
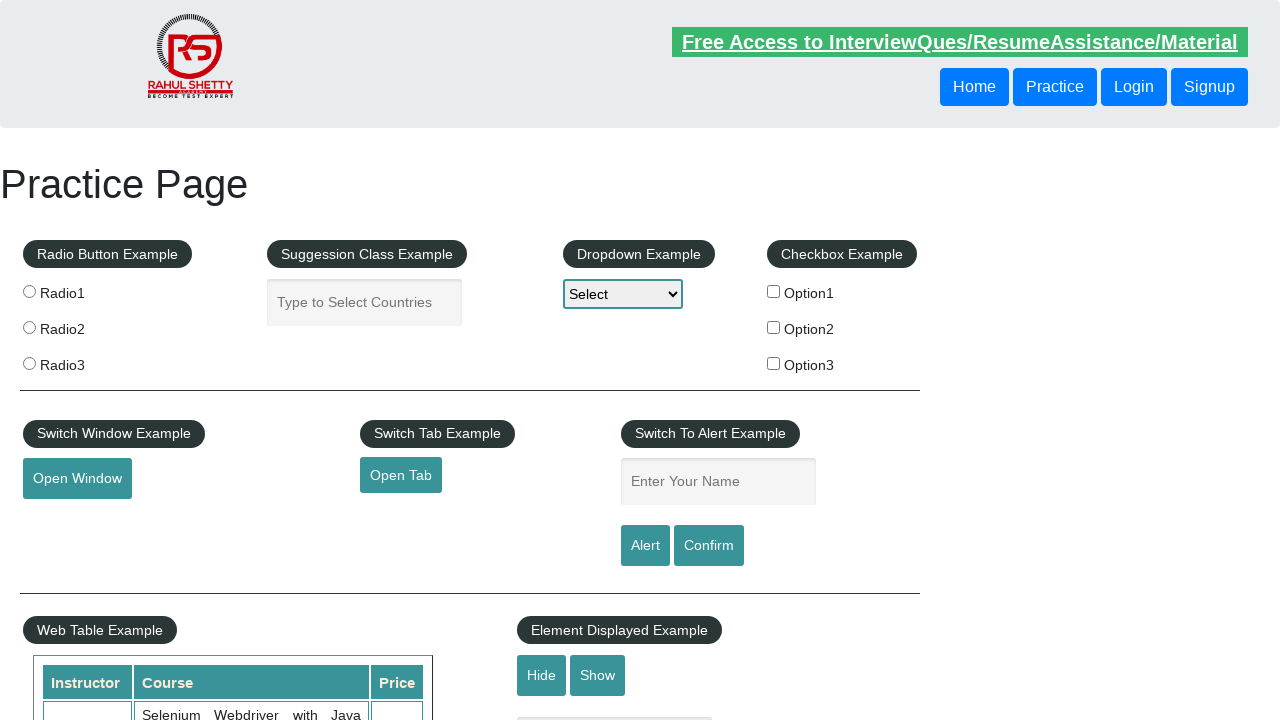

Retrieved text content from footer link 1: 'Discount Coupons'
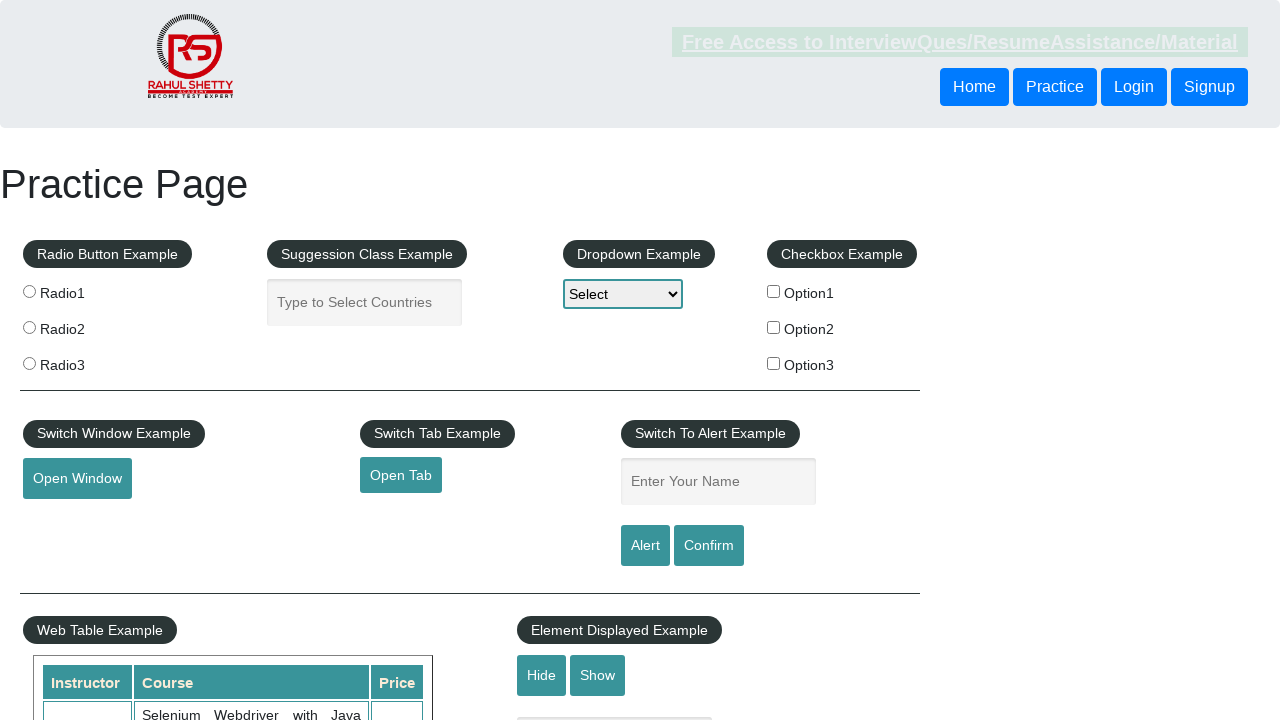

Retrieved href attribute from footer link 1
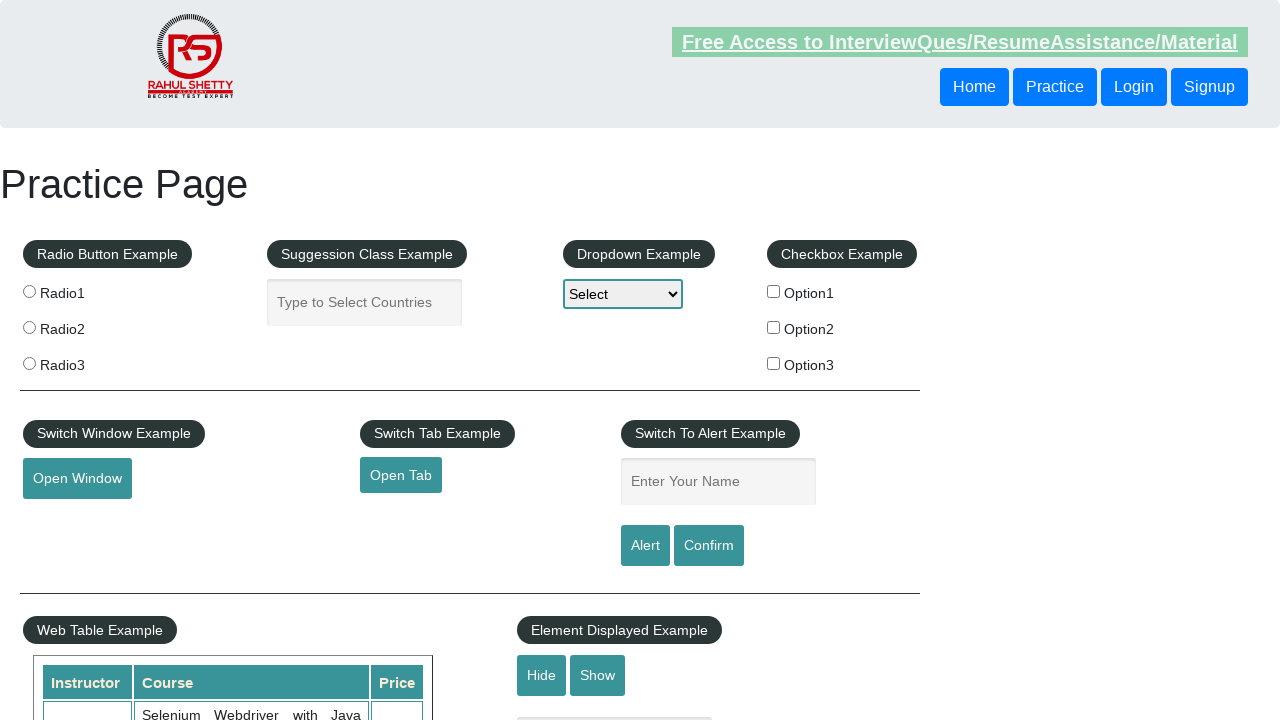

Verified that footer link 1 ('Discount Coupons') has a valid href attribute: #
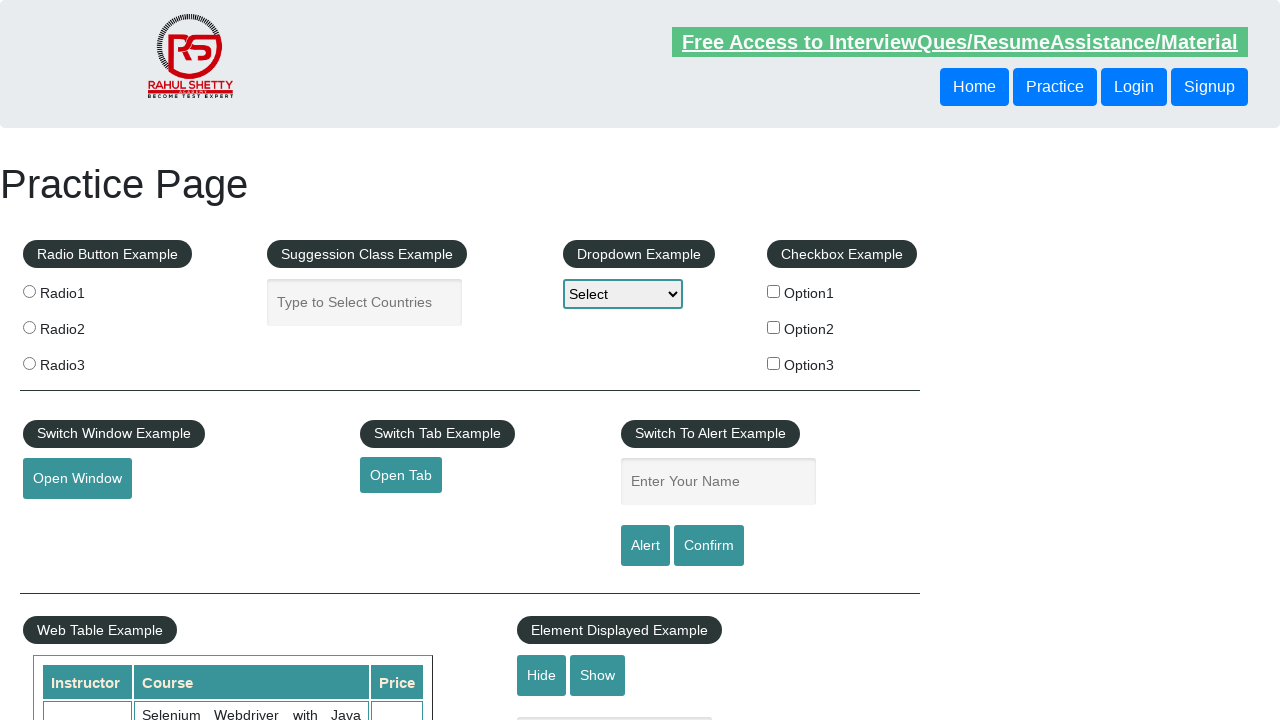

Retrieved text content from footer link 2: 'REST API'
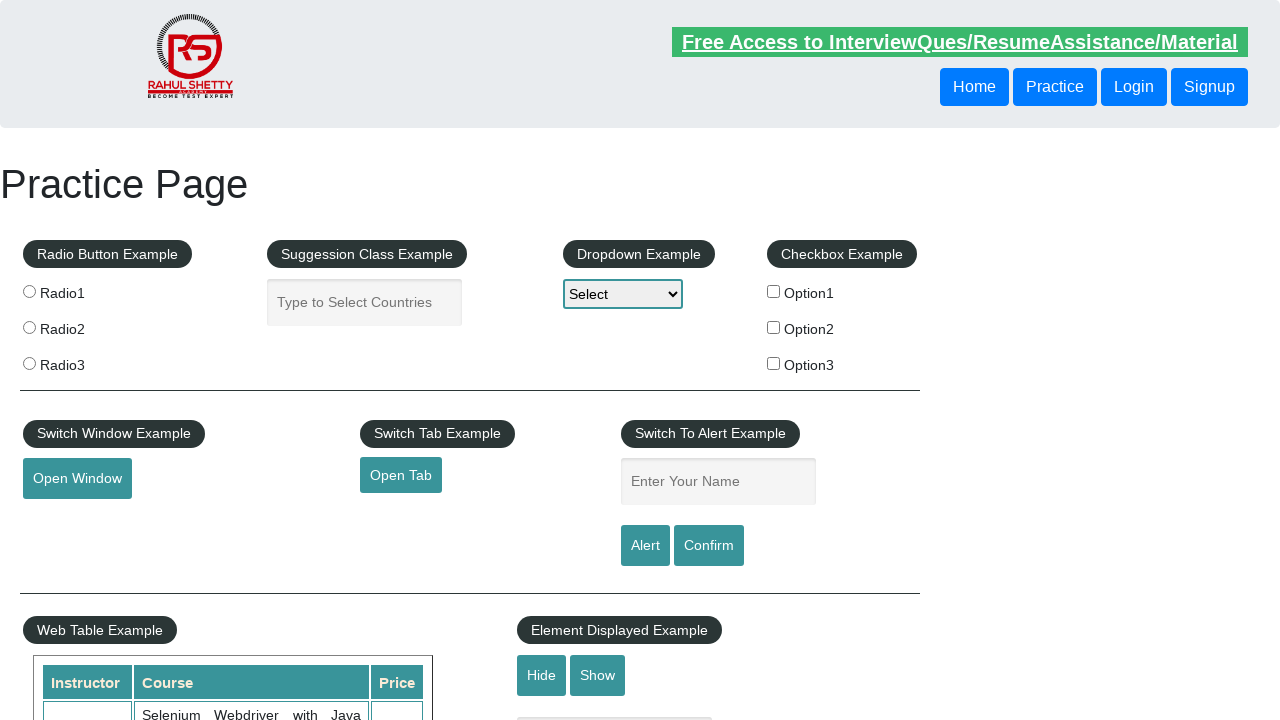

Retrieved href attribute from footer link 2
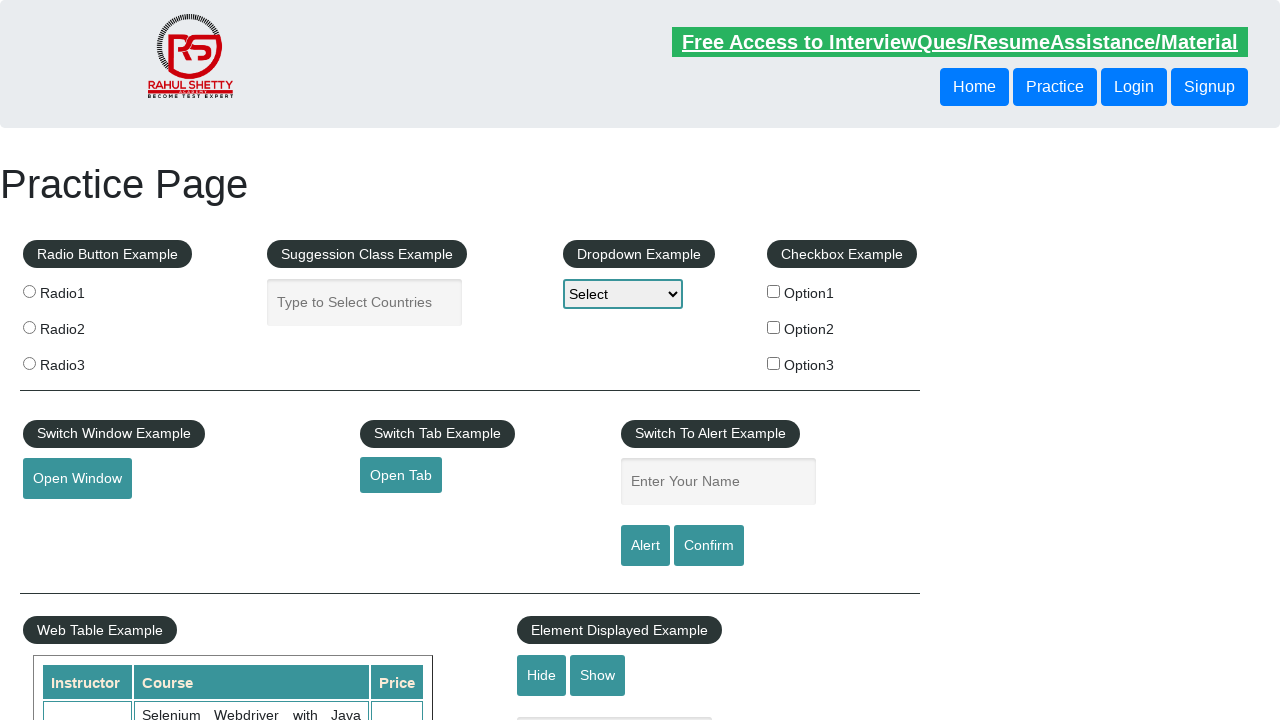

Verified that footer link 2 ('REST API') has a valid href attribute: http://www.restapitutorial.com/
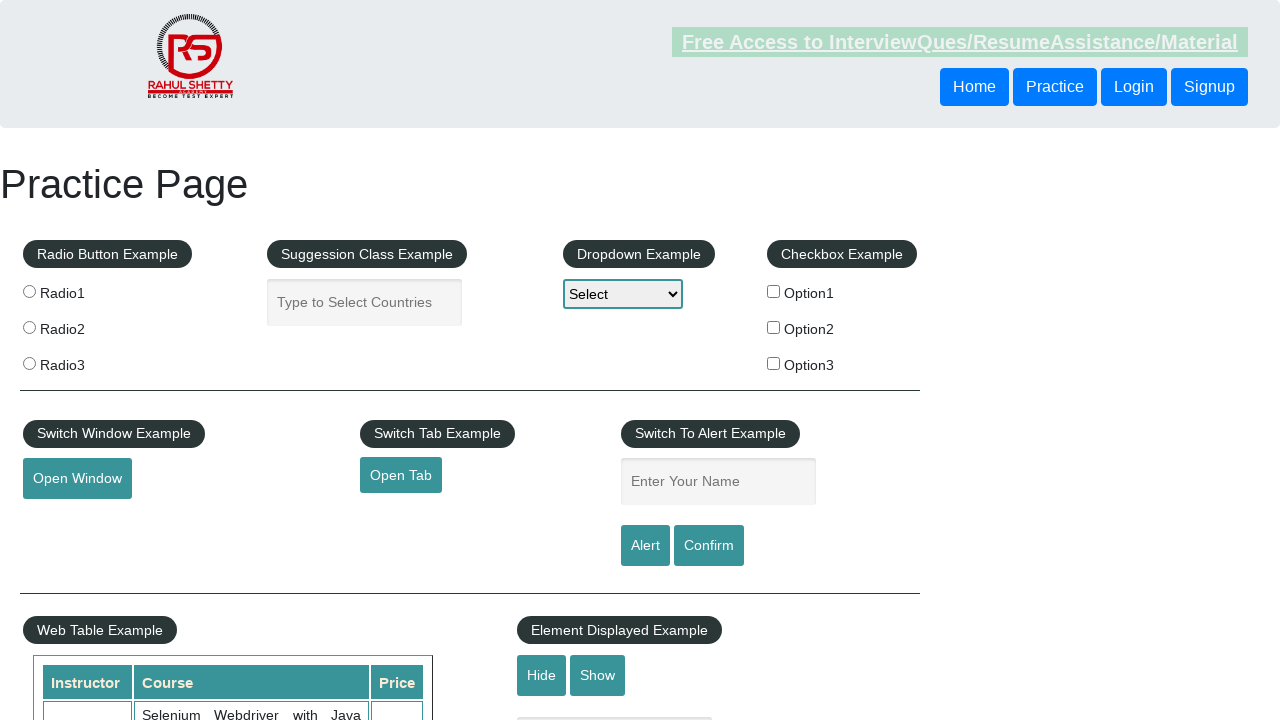

Retrieved text content from footer link 3: 'SoapUI'
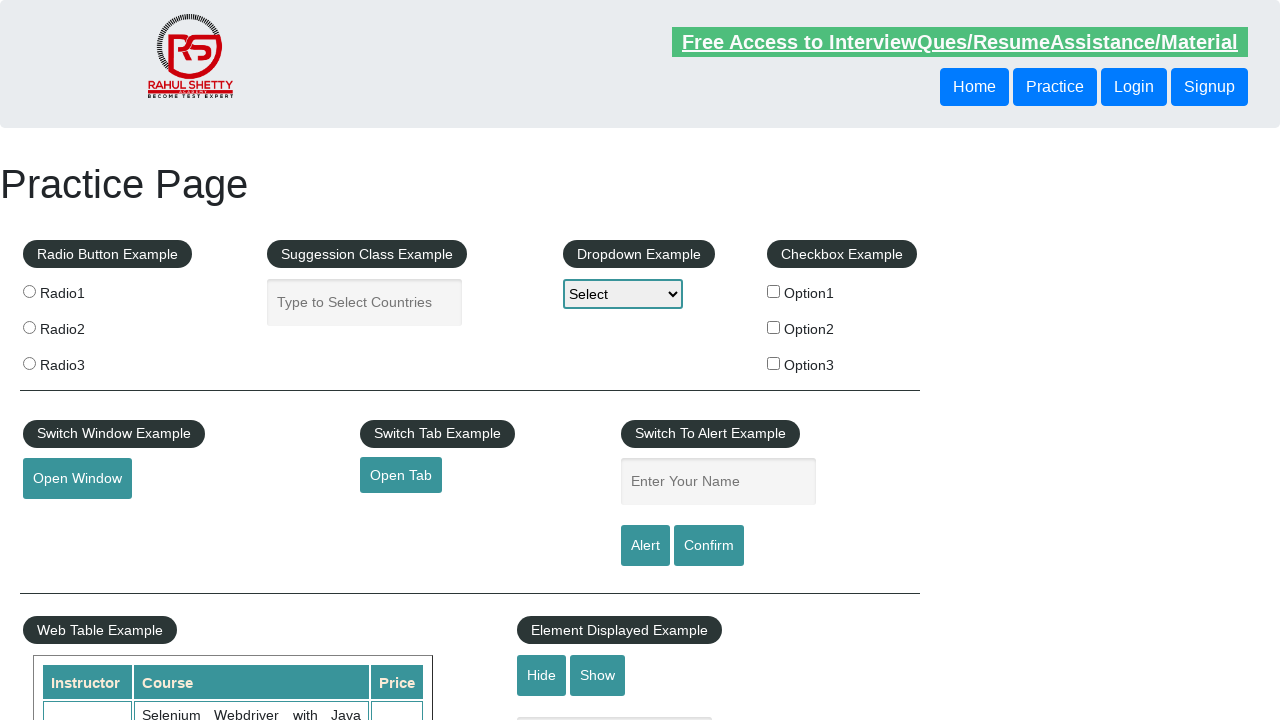

Retrieved href attribute from footer link 3
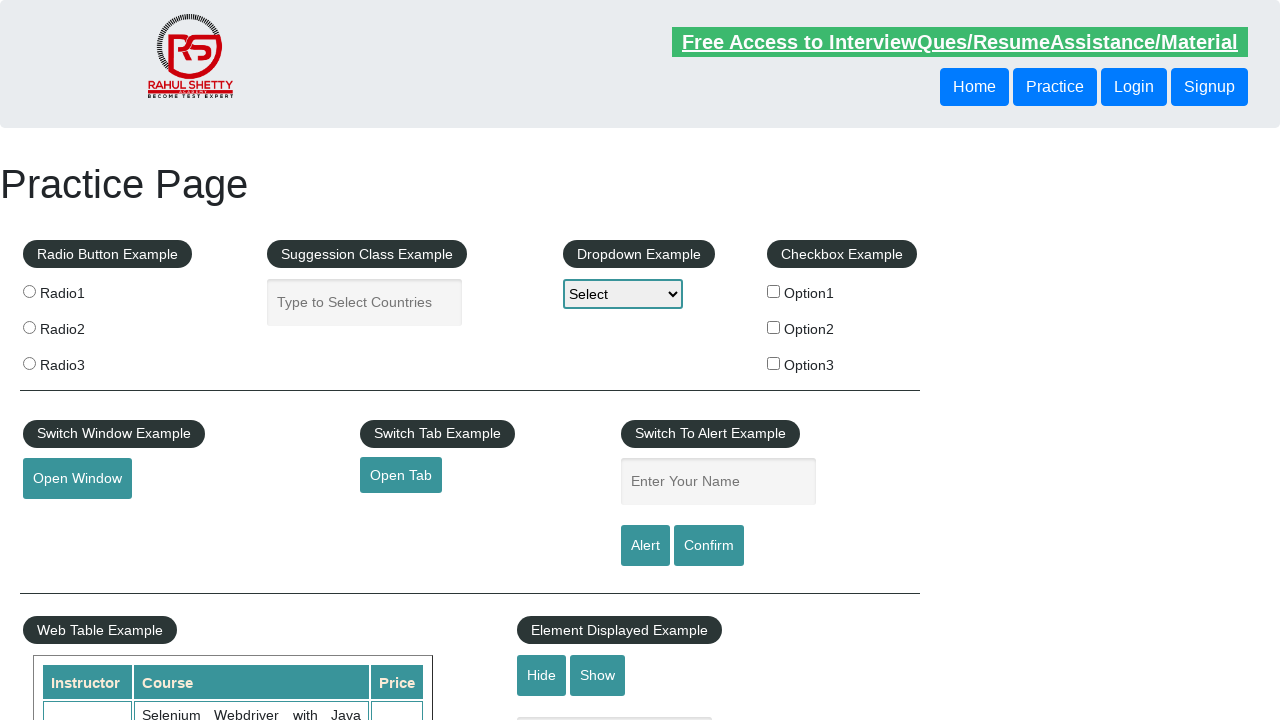

Verified that footer link 3 ('SoapUI') has a valid href attribute: https://www.soapui.org/
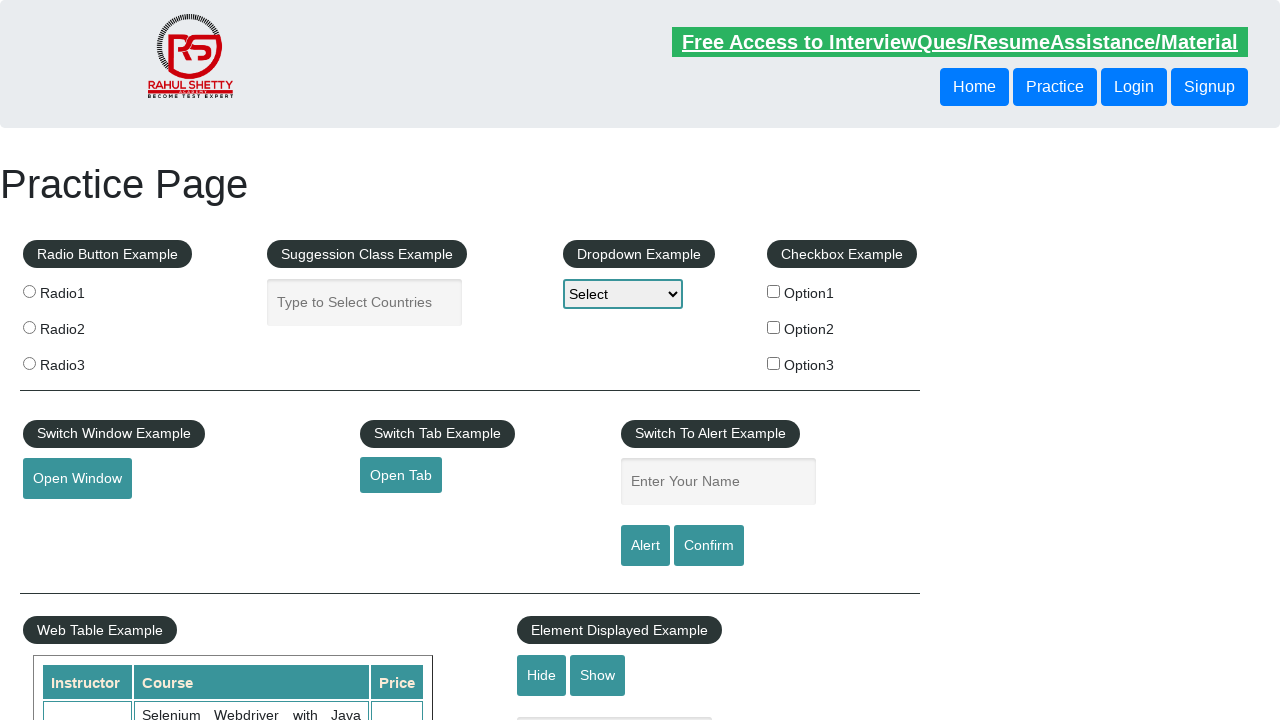

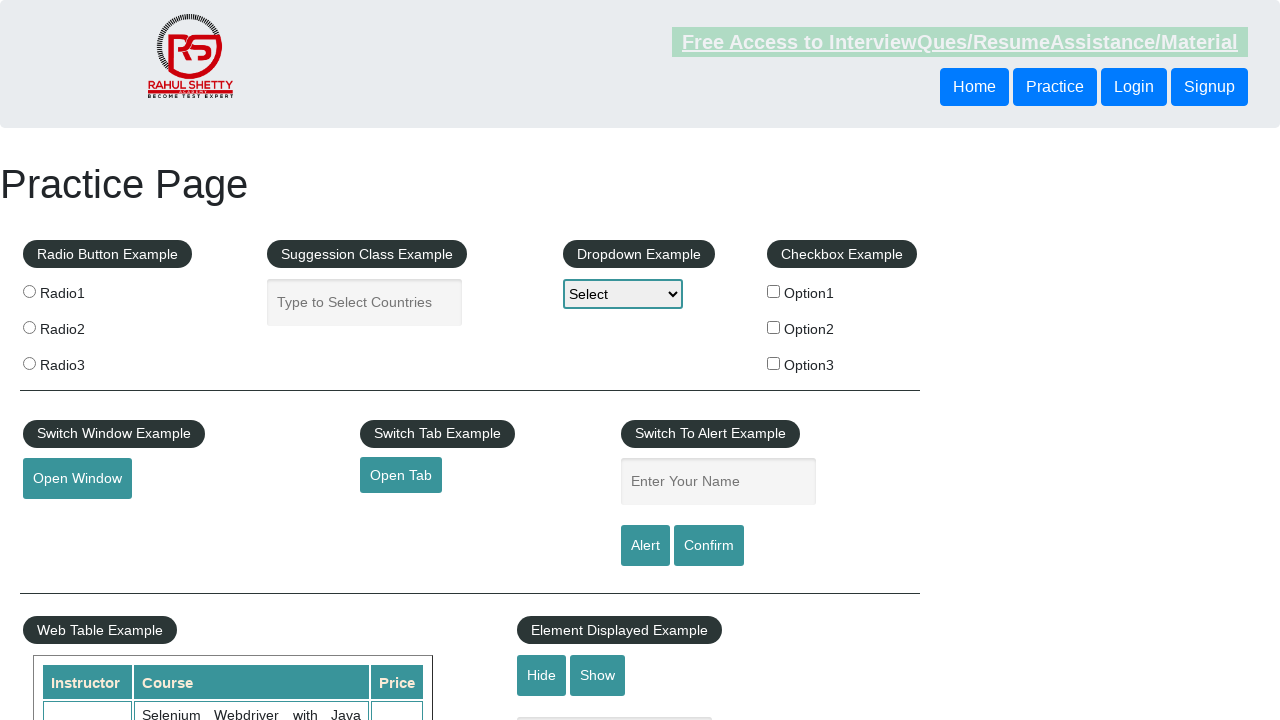